Tests a math selection form by reading two numbers from the page, calculating their sum, selecting the matching value from a dropdown, and submitting the form.

Starting URL: http://suninjuly.github.io/selects1.html

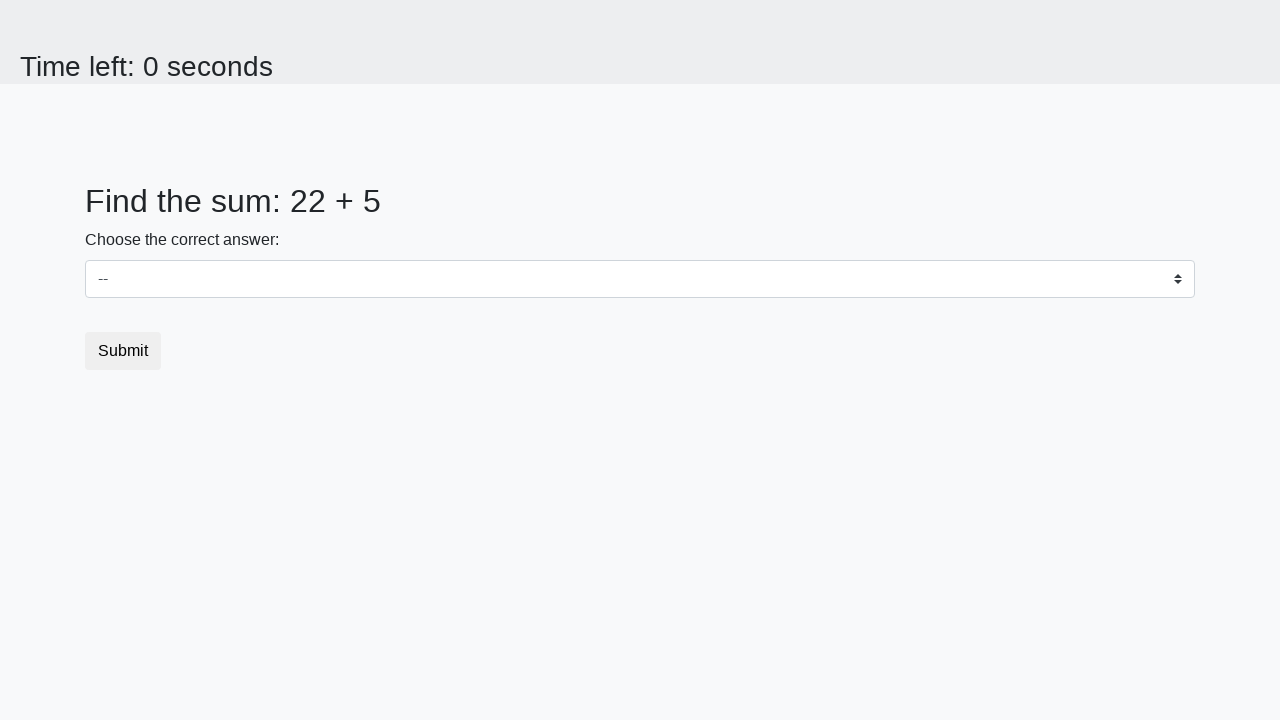

Read first number from page
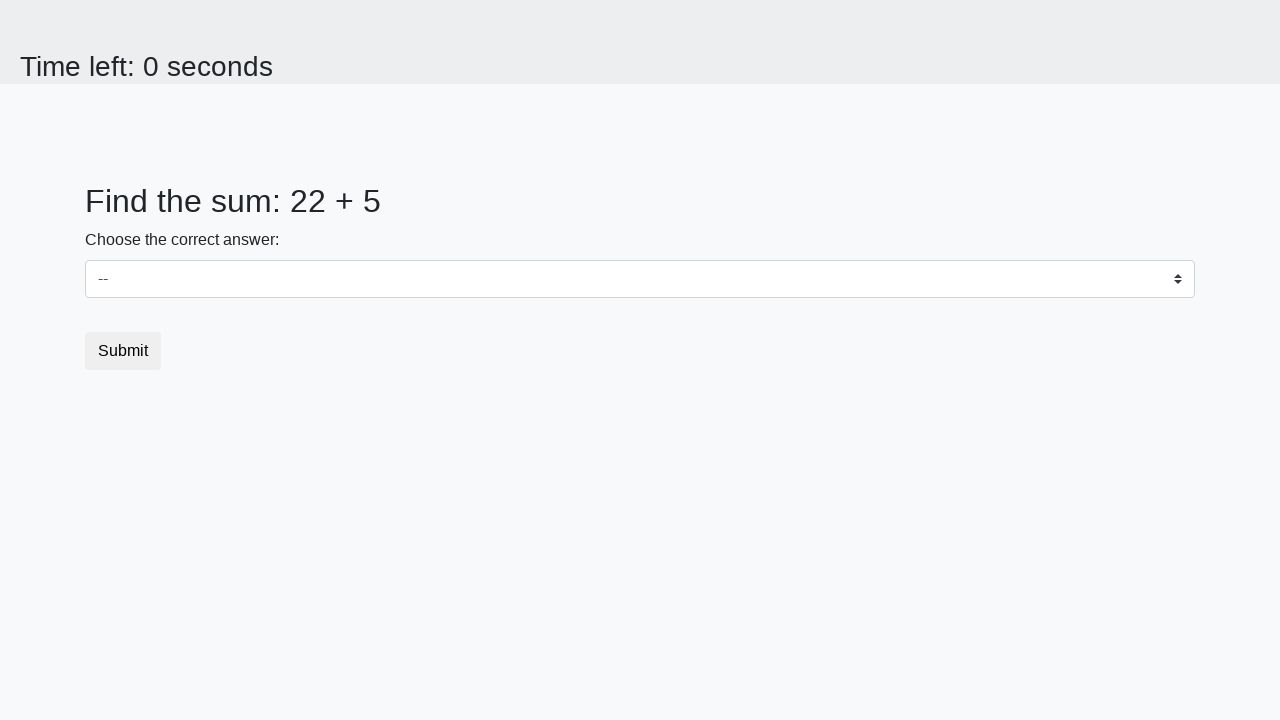

Read second number from page
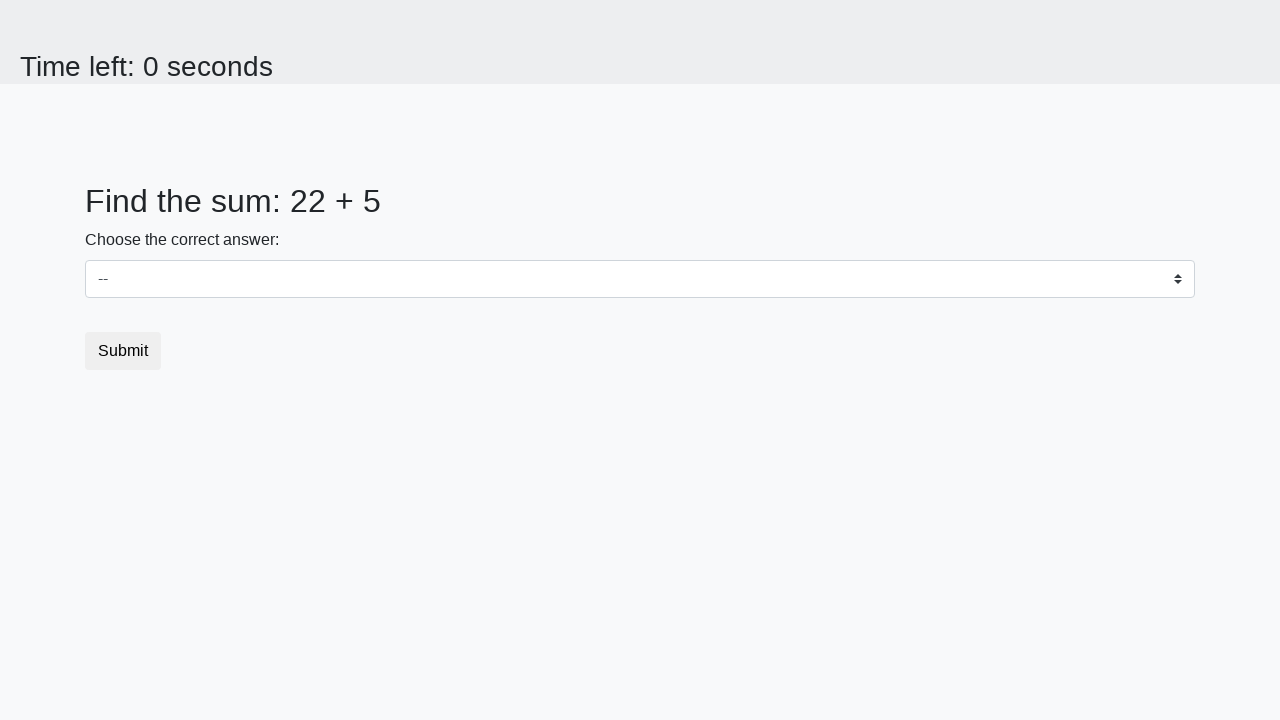

Calculated sum: 22 + 5 = 27
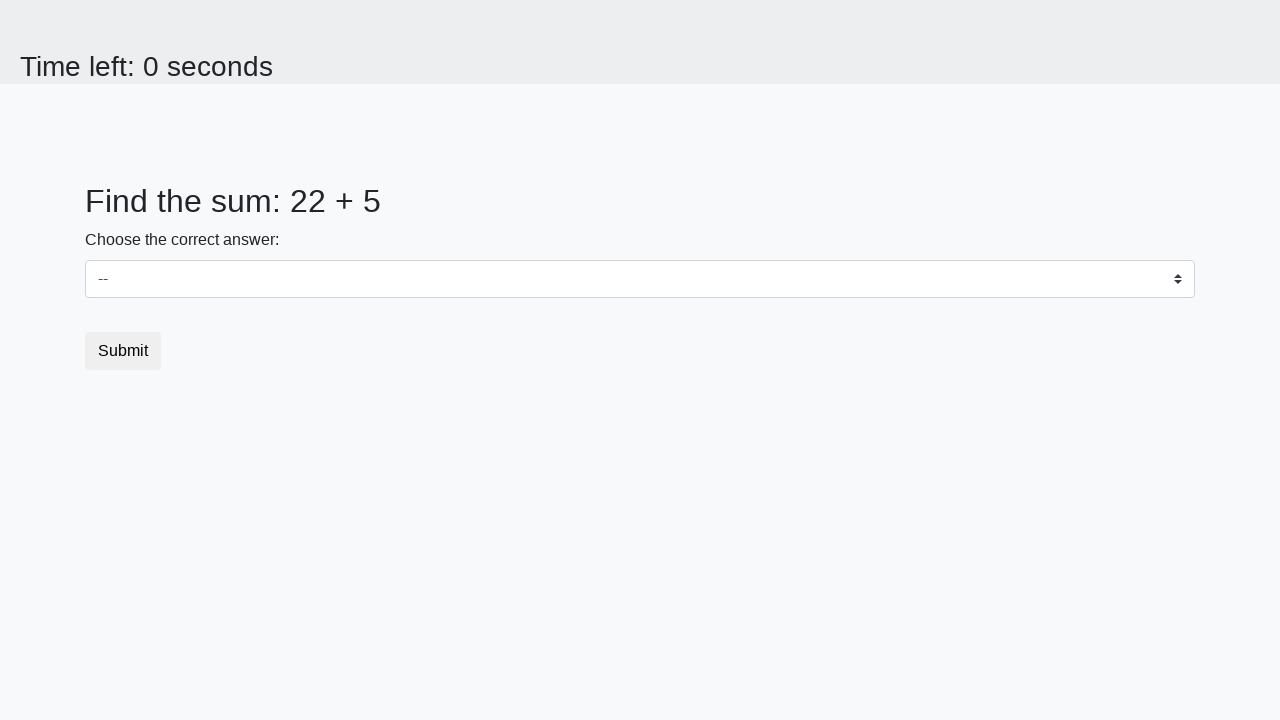

Selected dropdown value '27' on select
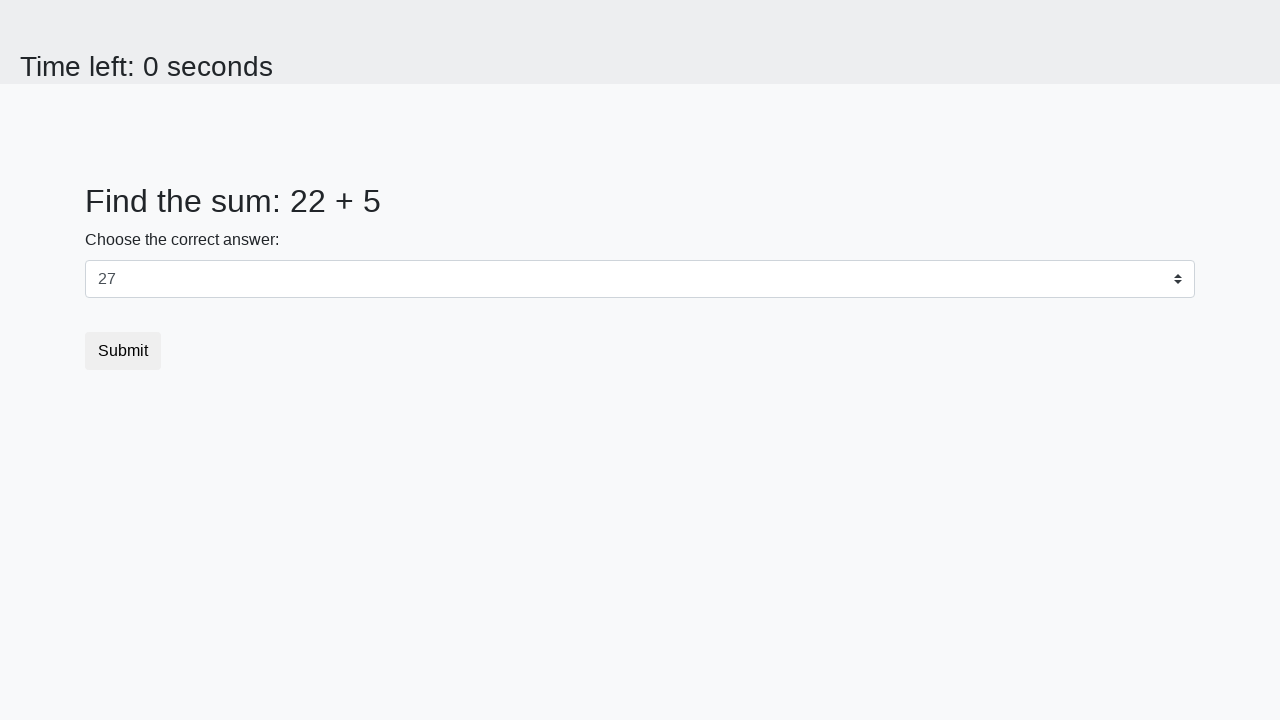

Clicked submit button at (123, 351) on [type='submit']
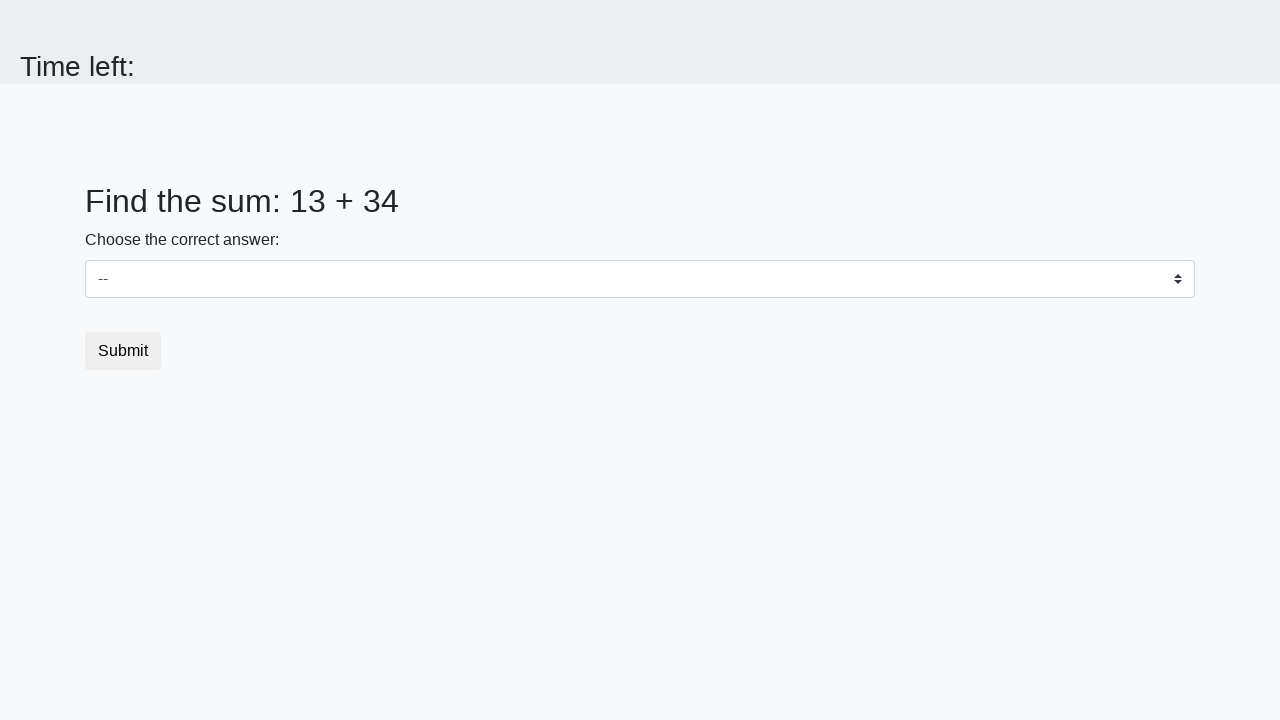

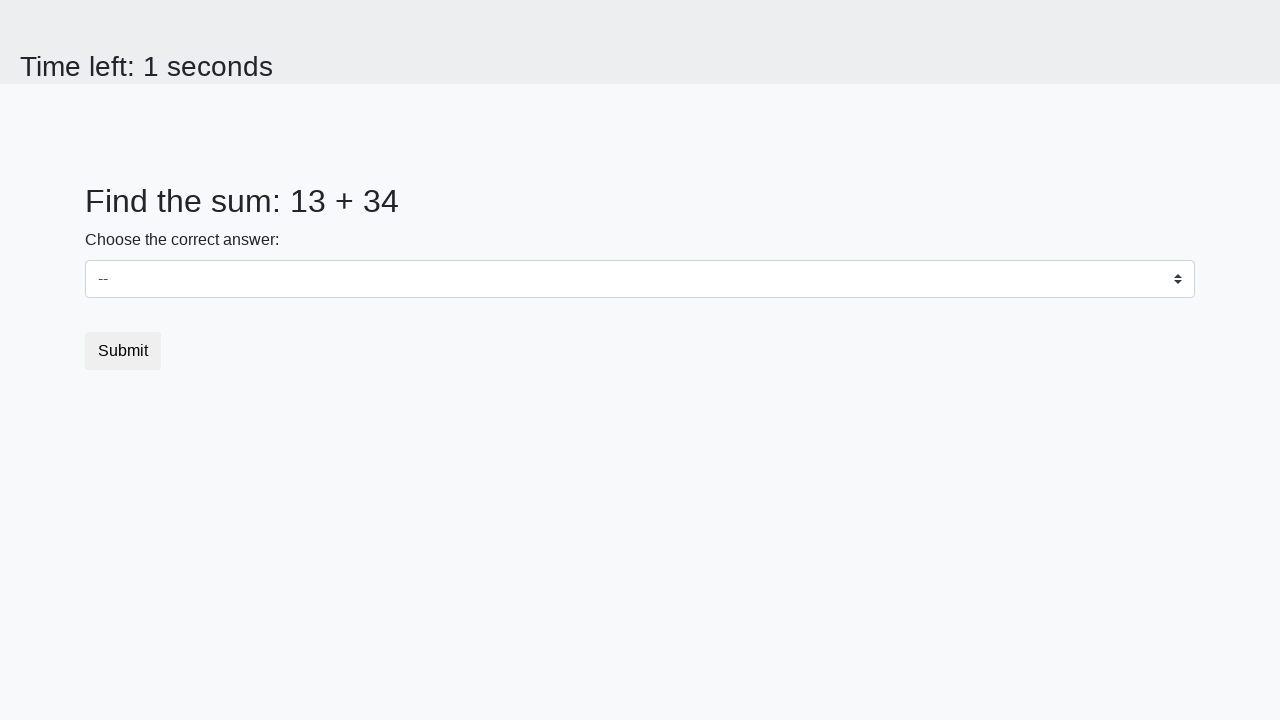